Tests the contact page form validation by clicking submit without filling any fields, verifying error messages appear for forename, email, and message fields, then filling in the fields and resubmitting.

Starting URL: https://jupiter.cloud.planittesting.com/#/

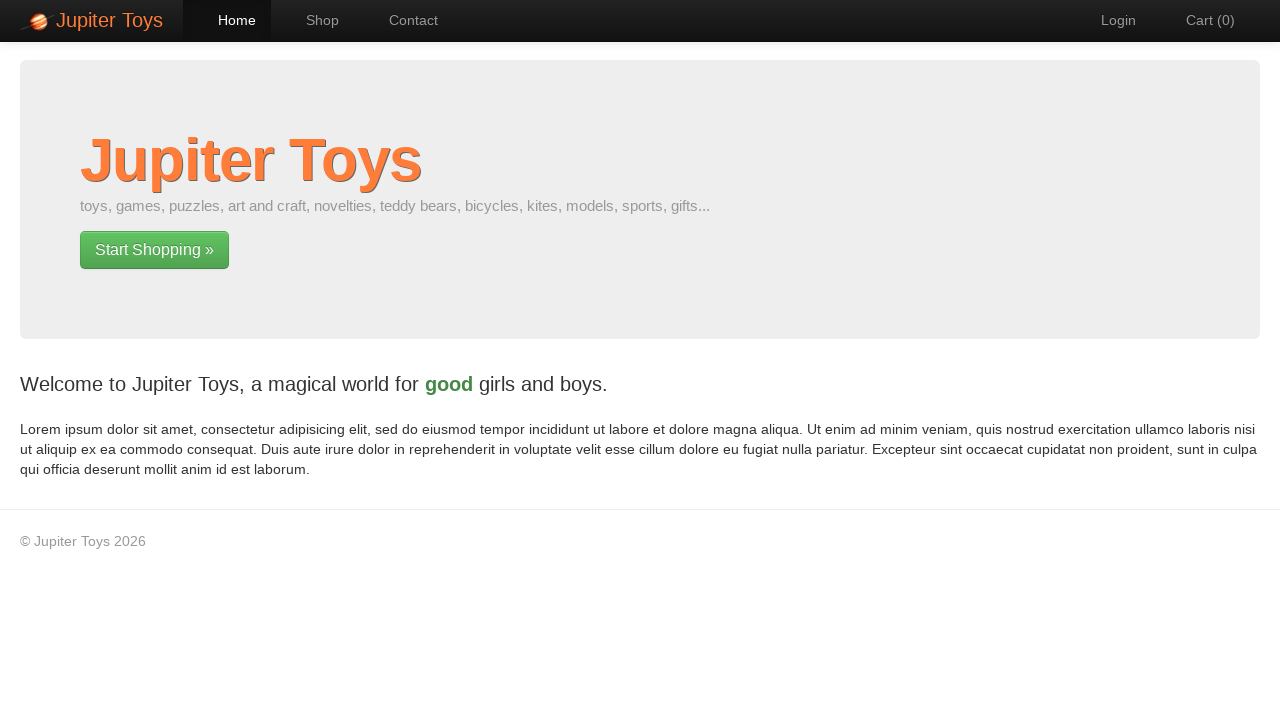

Clicked Contact navigation link at (404, 20) on #nav-contact
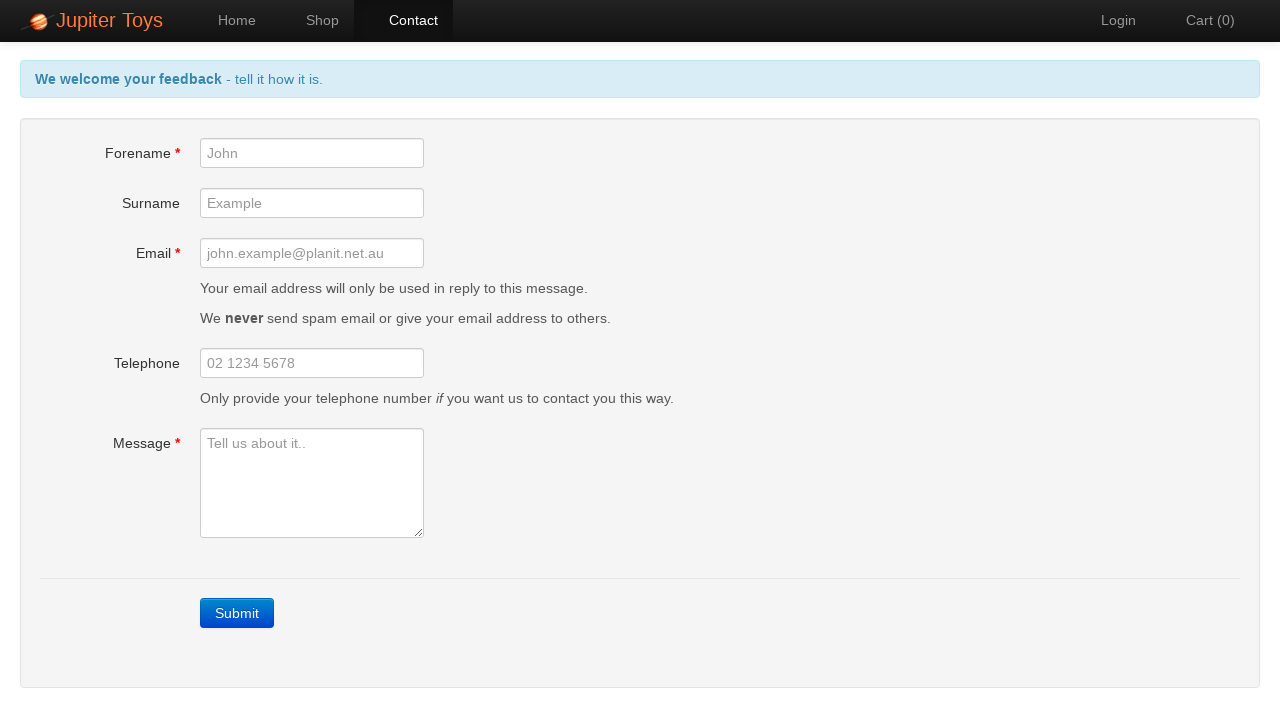

Clicked Submit button without filling any fields at (237, 613) on .btn-primary
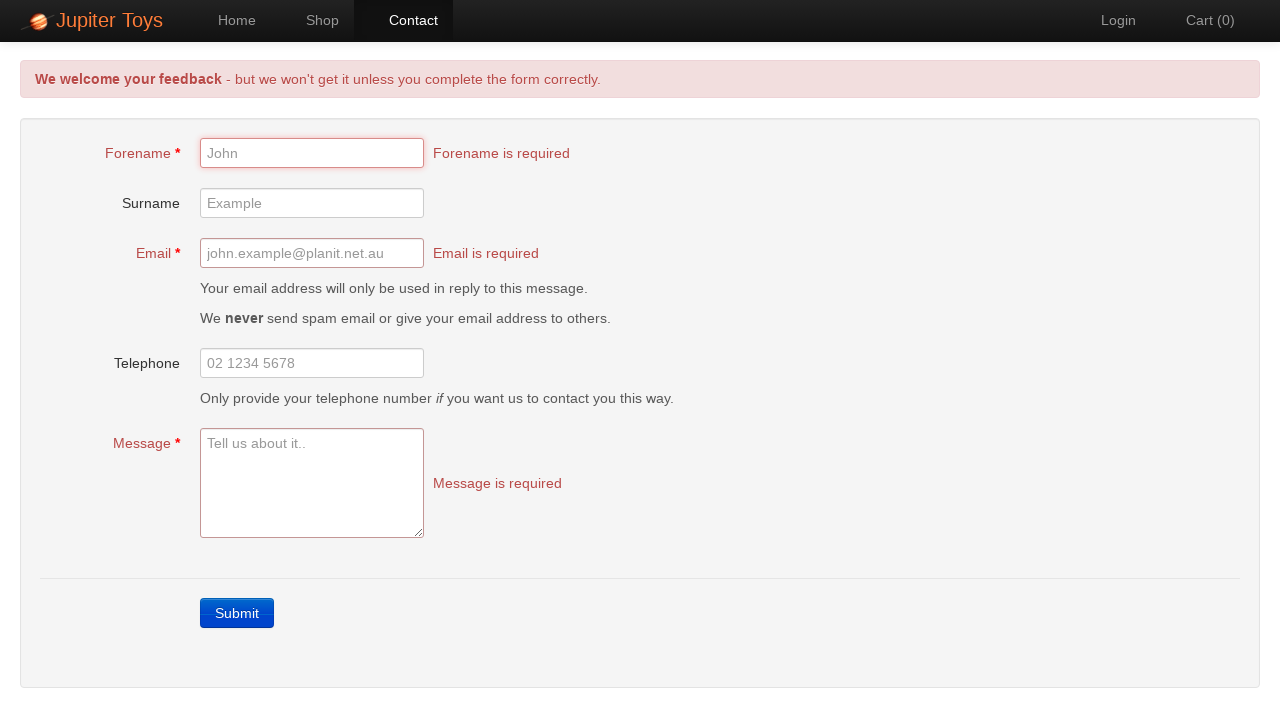

Forename error message appeared
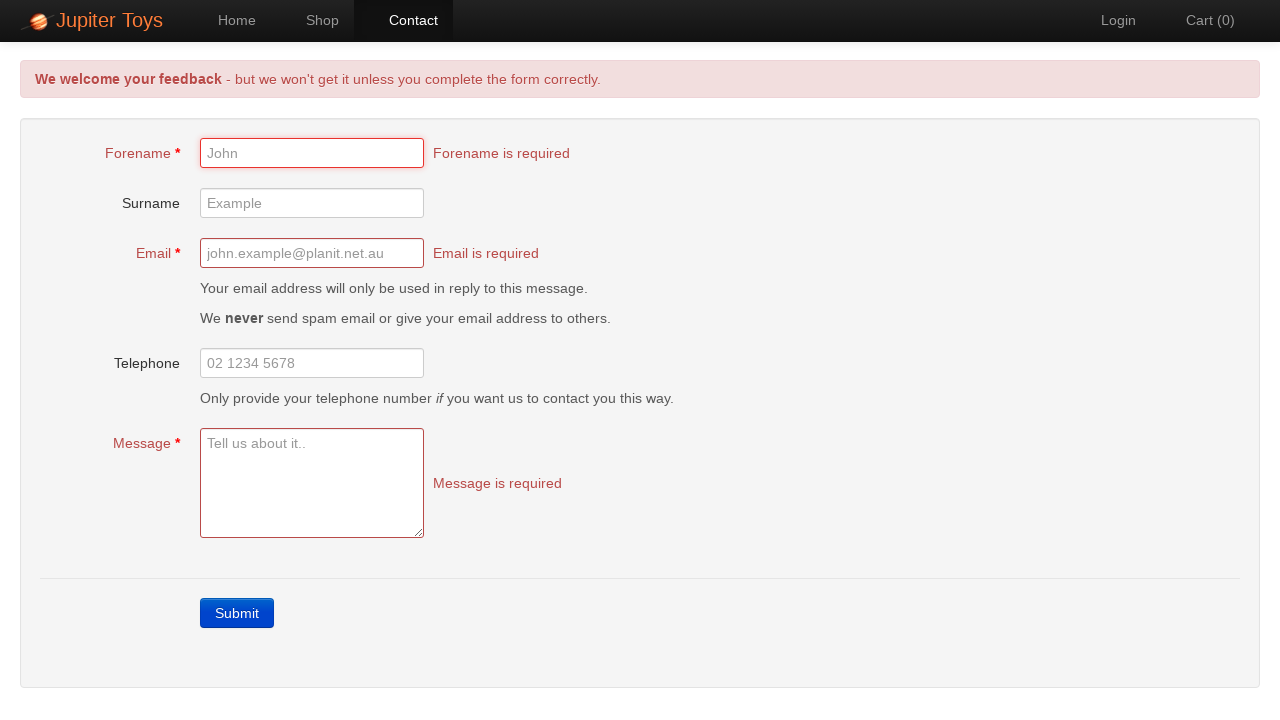

Email error message appeared
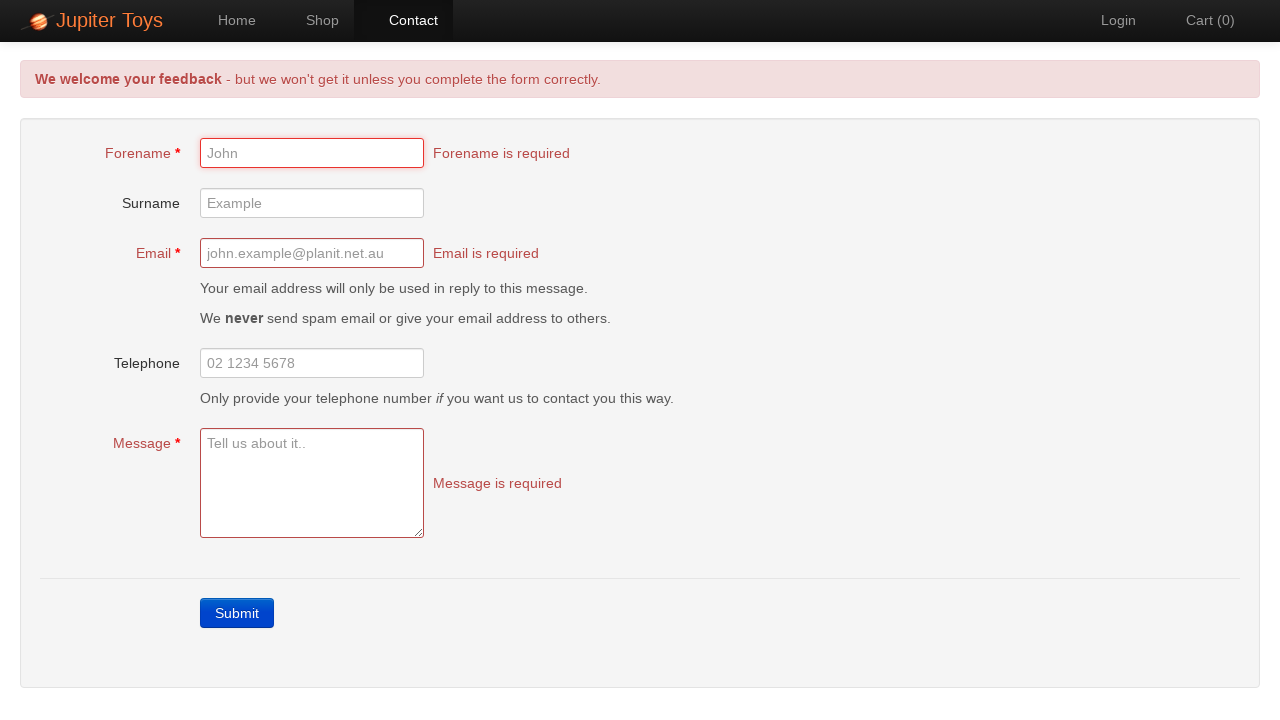

Message error message appeared
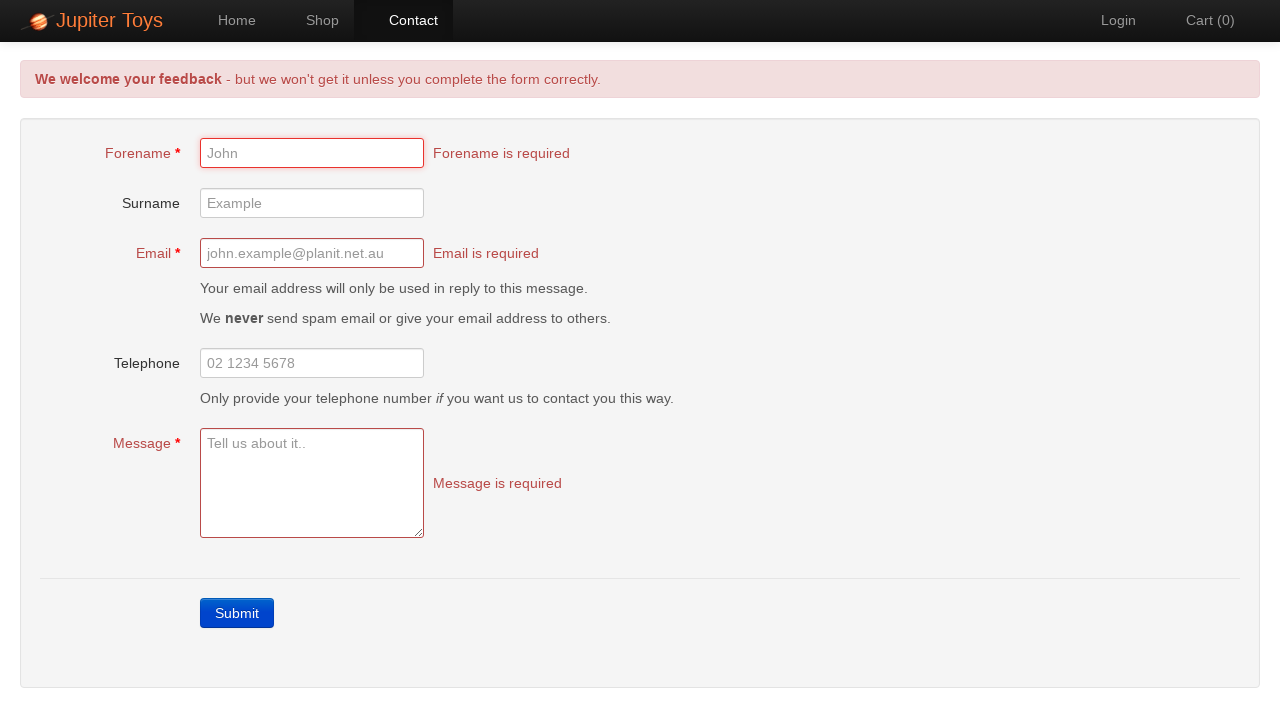

Filled forename field with 'TestUser' on #forename
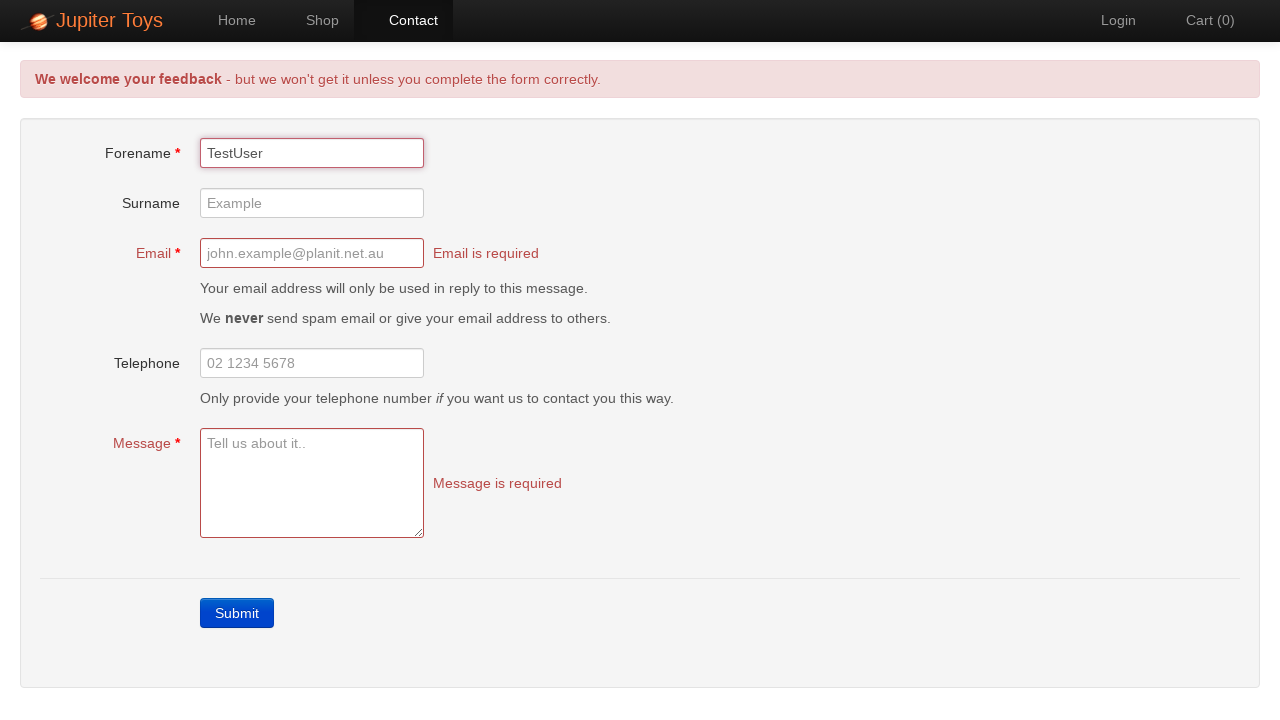

Filled email field with 'testuser@example.com' on #email
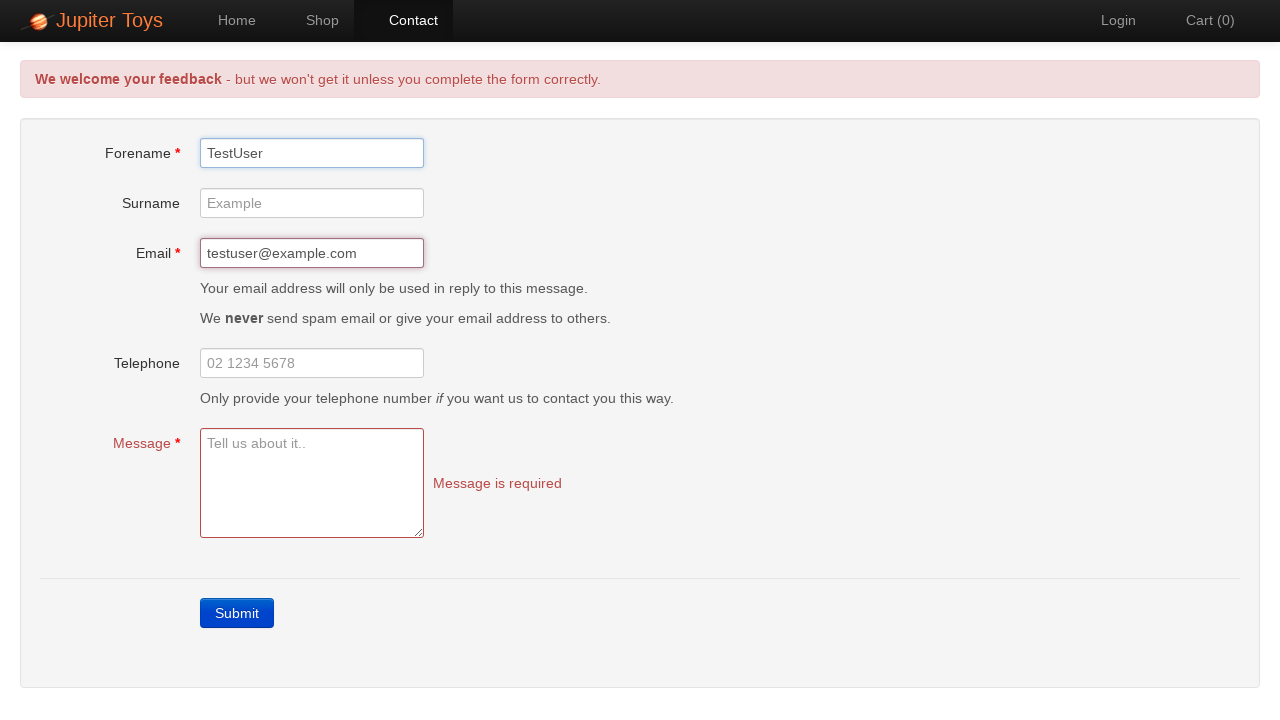

Filled message field with 'This is a test message for validation purposes' on #message
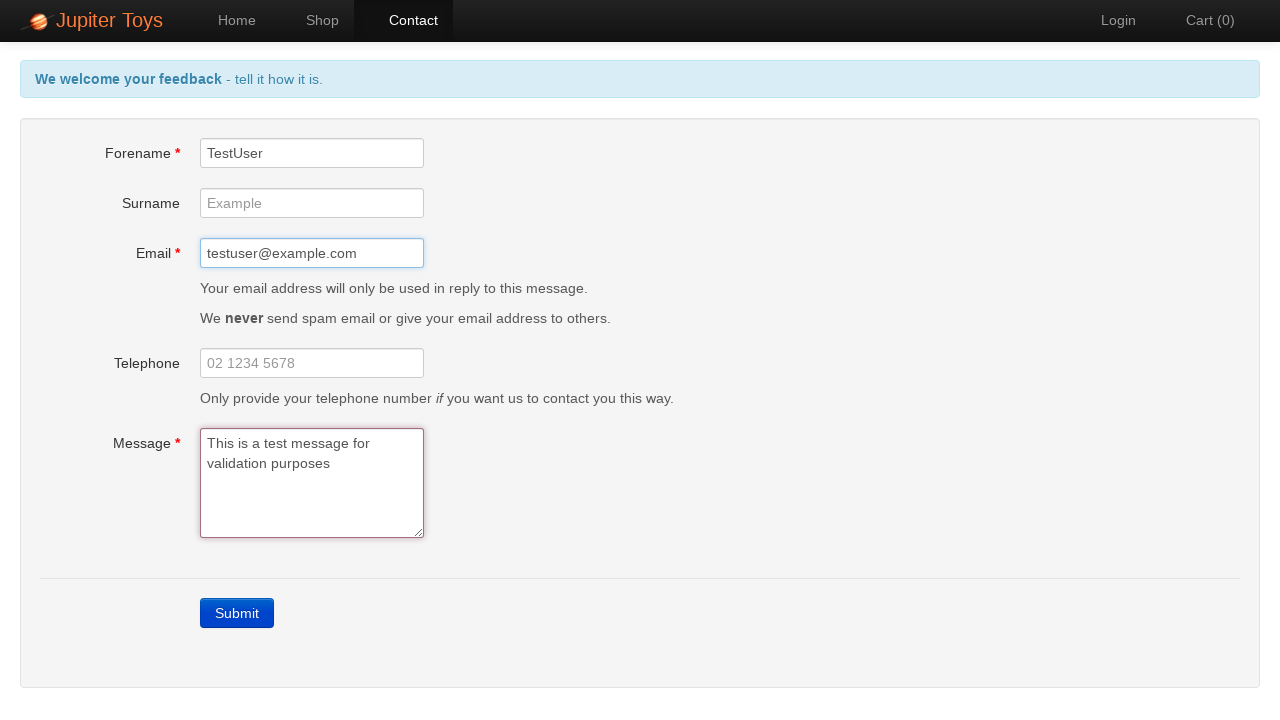

Clicked Submit button with all fields filled at (237, 613) on .btn-primary
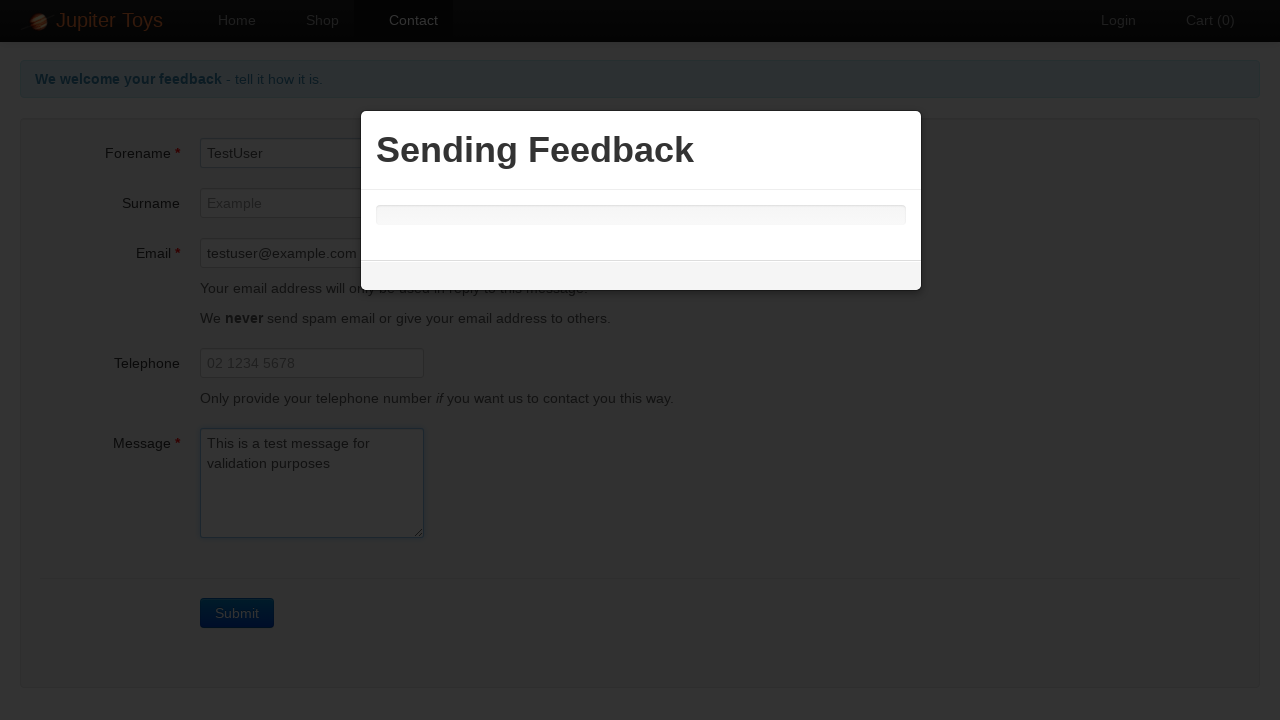

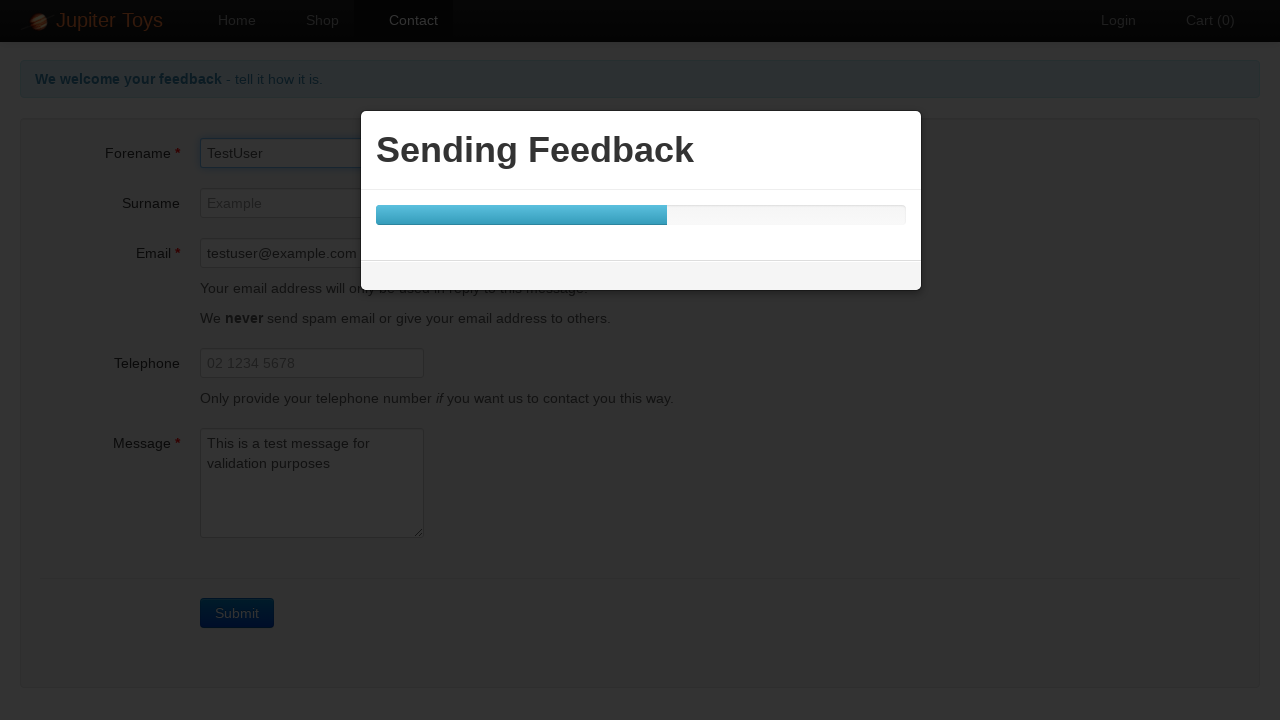